Navigates to the Automation Practice page and verifies that the footer links section is present and contains links

Starting URL: https://rahulshettyacademy.com/AutomationPractice/

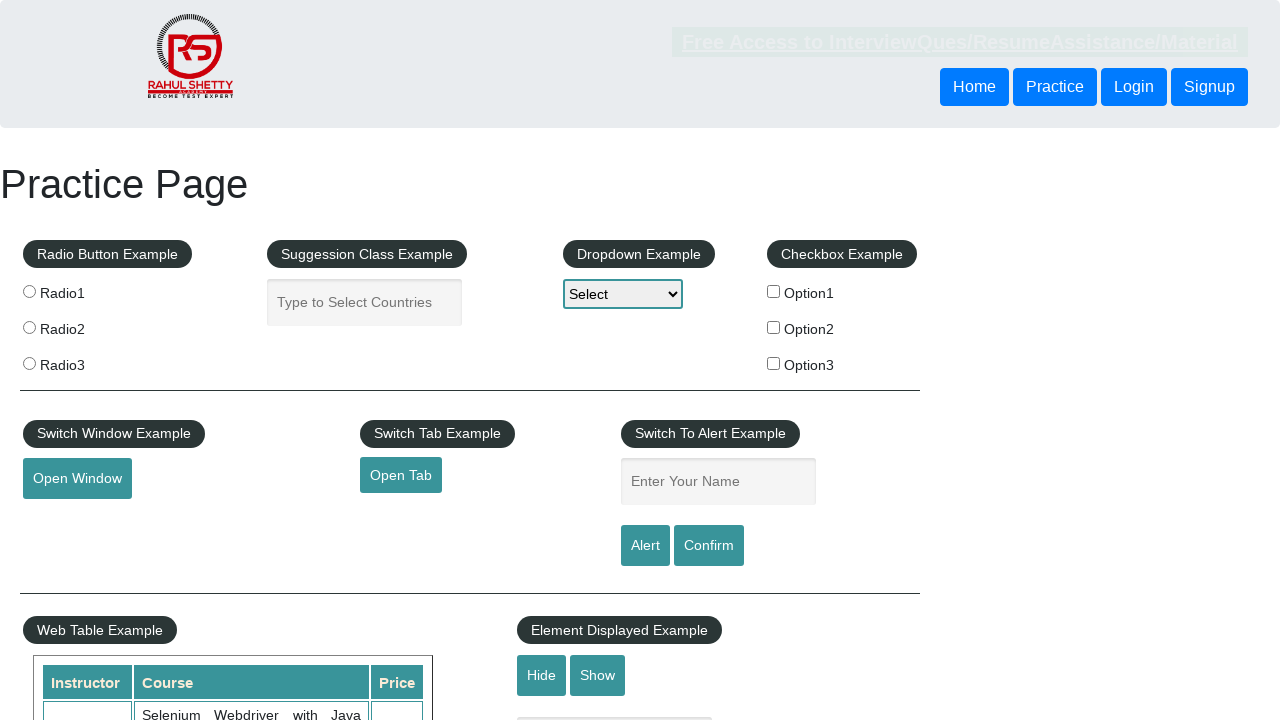

Waited for footer links section to load
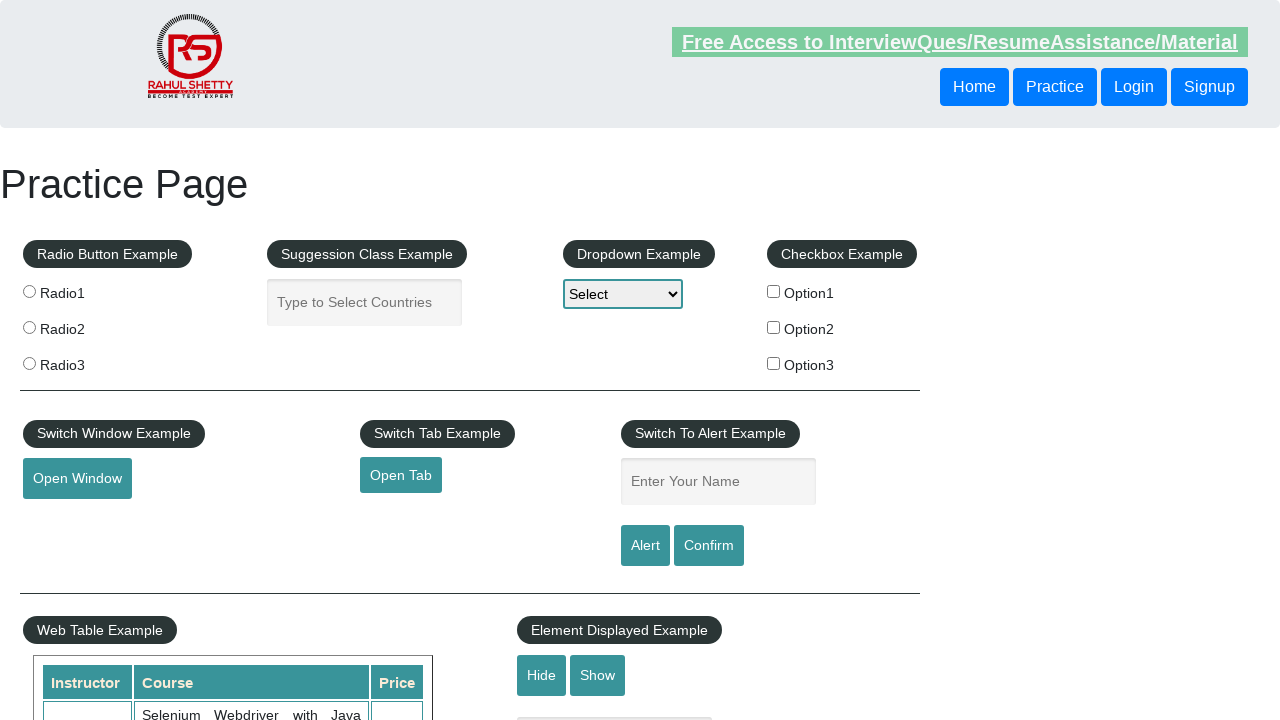

Located footer links elements
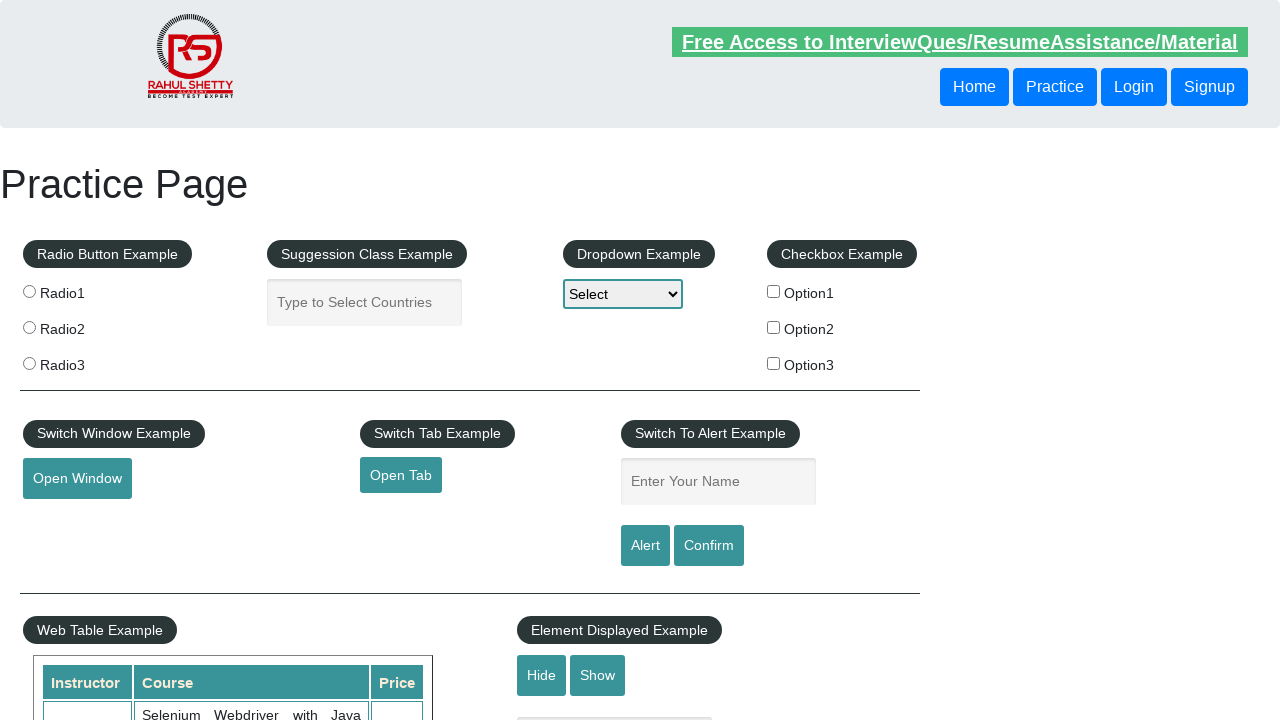

Verified that footer links are present (count > 0)
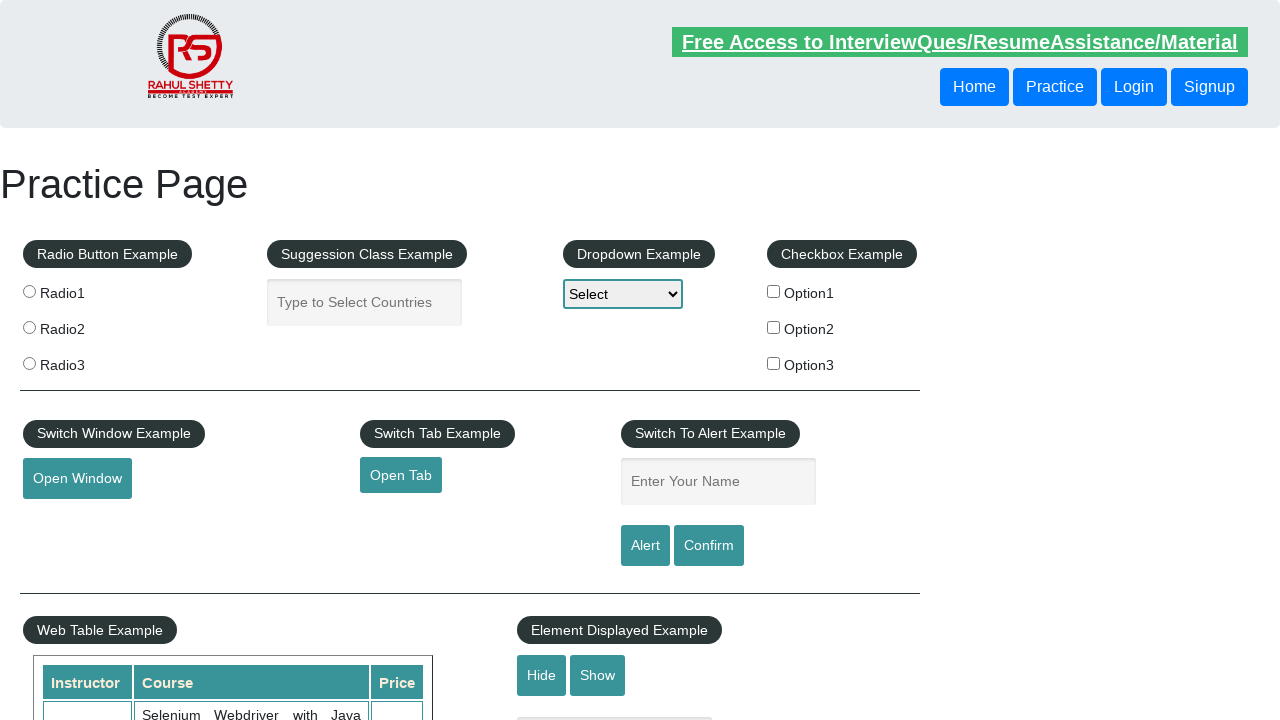

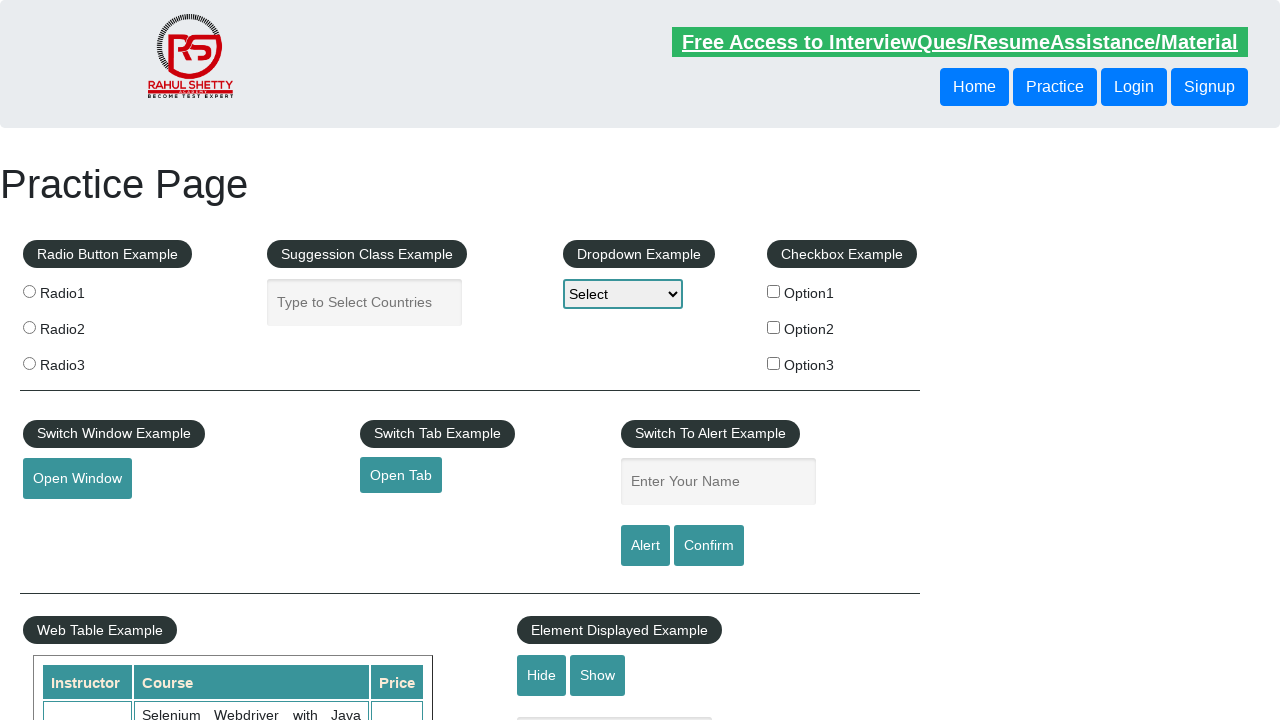